Tests checkbox functionality on an automation practice page by finding all checkboxes and clicking the one with value "option2", then verifying it is selected

Starting URL: https://rahulshettyacademy.com/AutomationPractice/

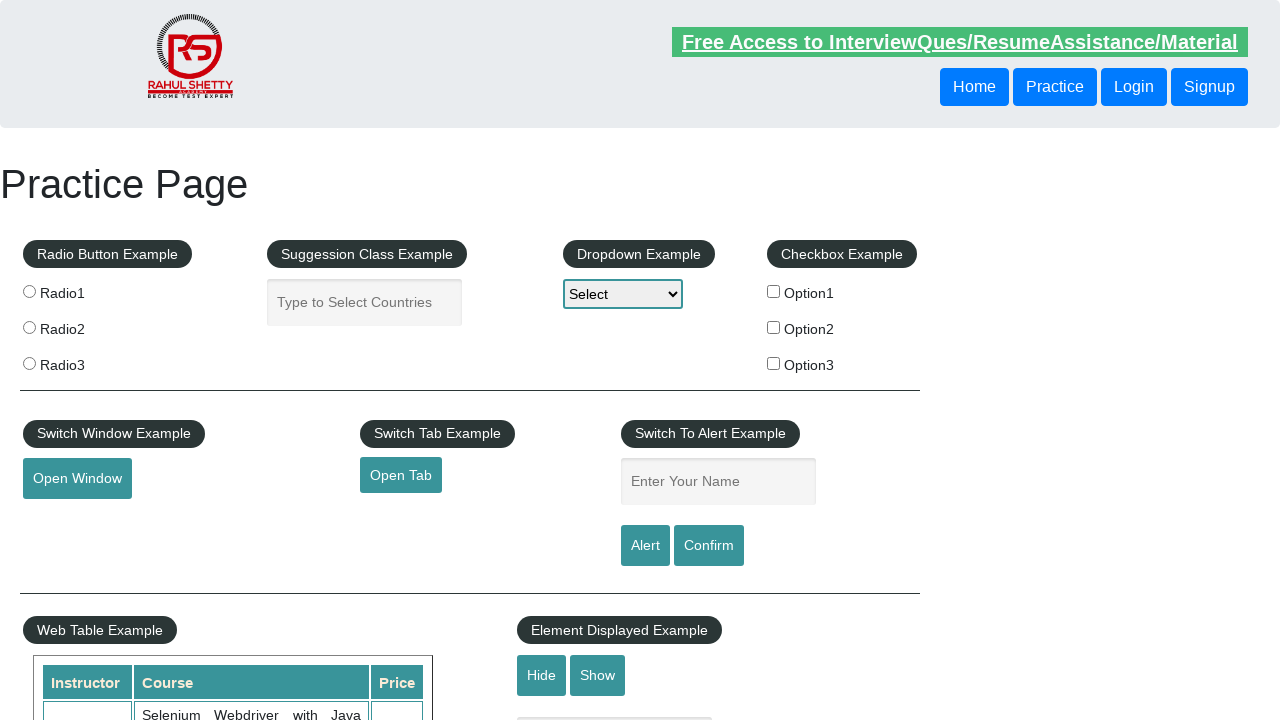

Navigated to automation practice page
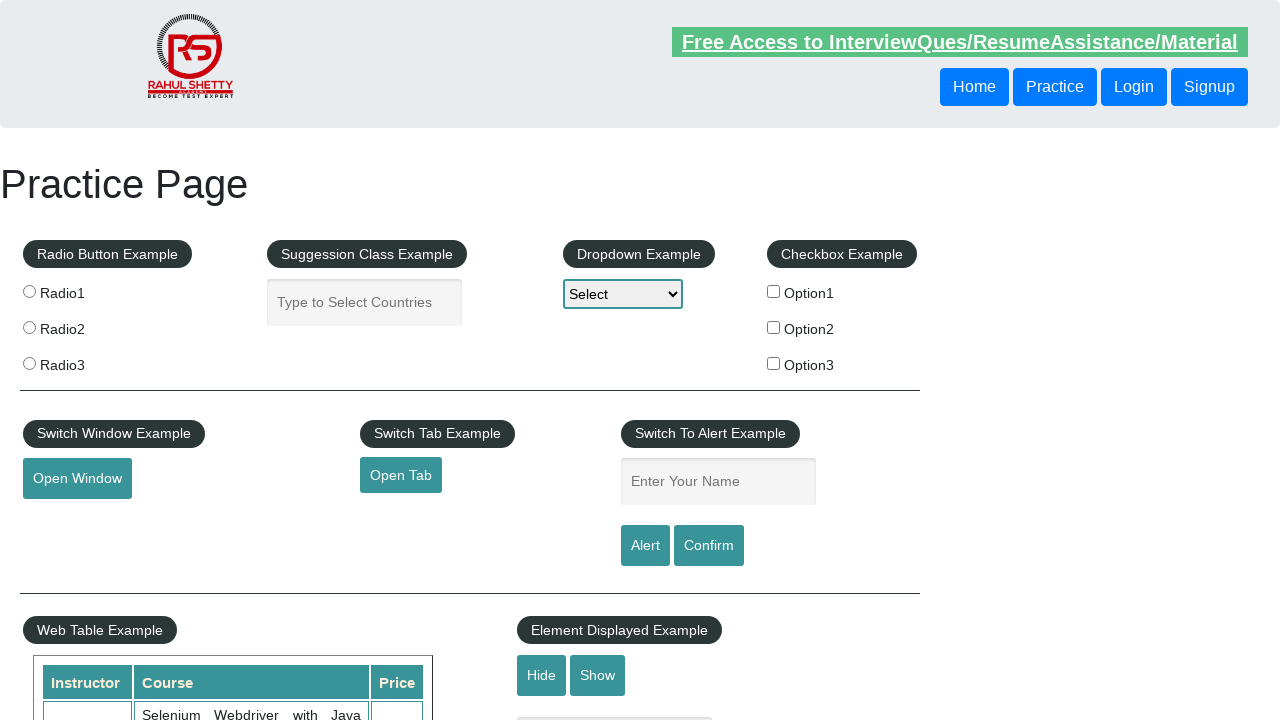

Located all checkboxes on the page
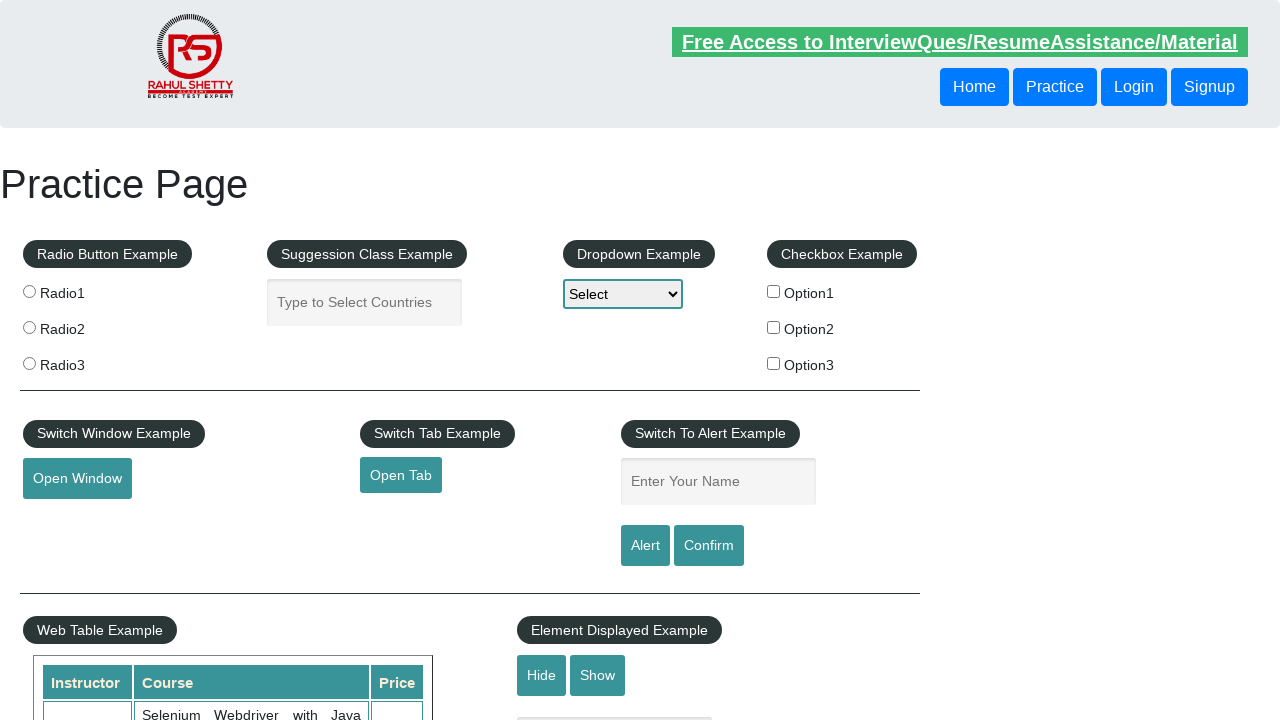

Waited for checkboxes to be available
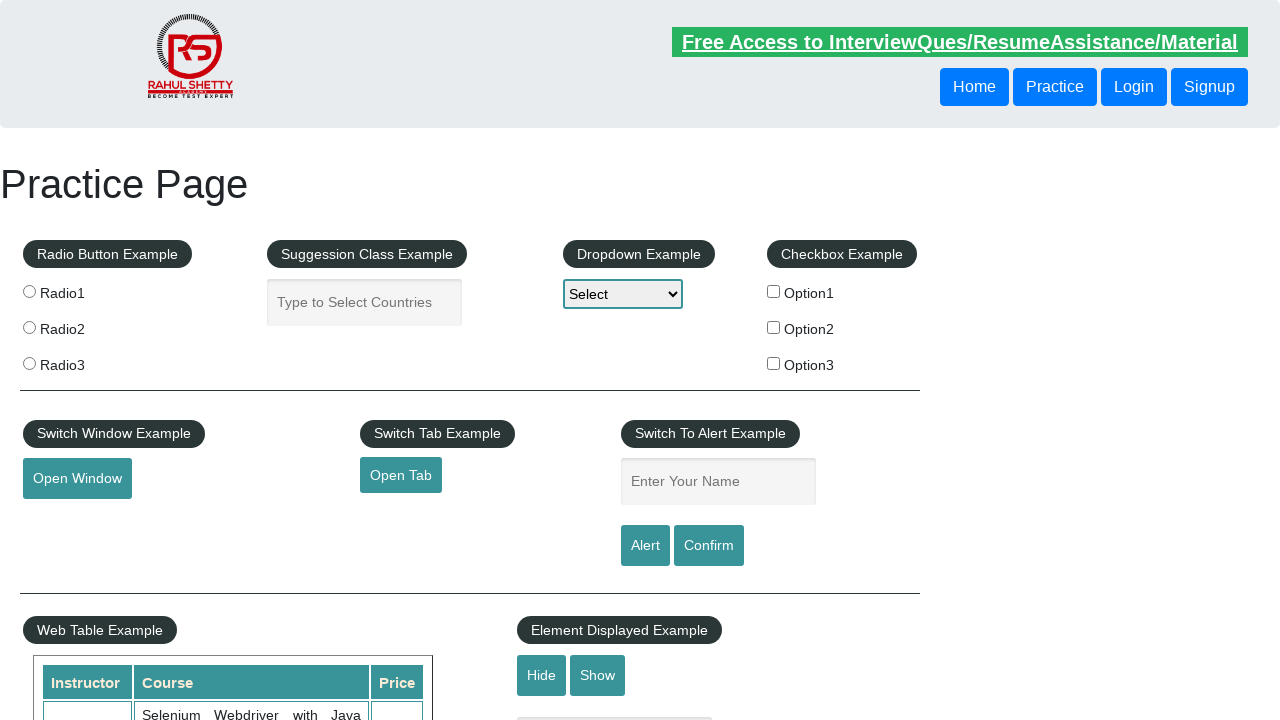

Located checkbox with value 'option2'
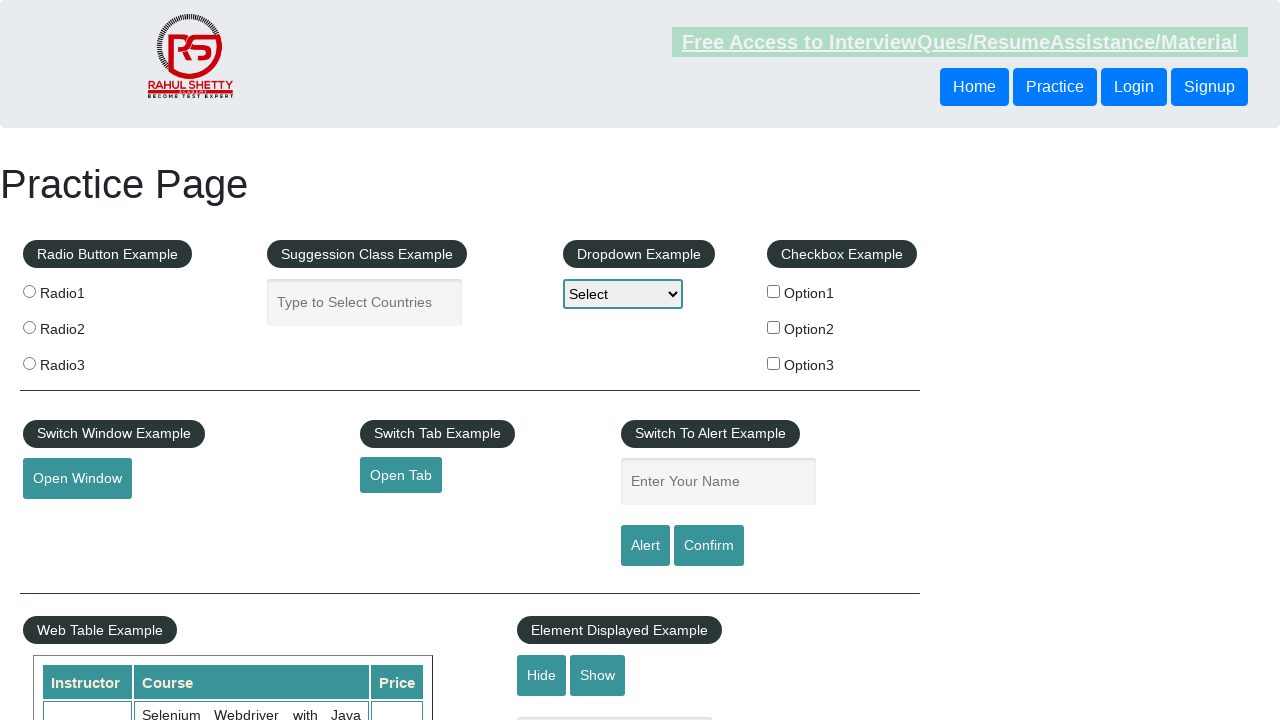

Clicked checkbox with value 'option2' at (774, 327) on input[type='checkbox'][value='option2']
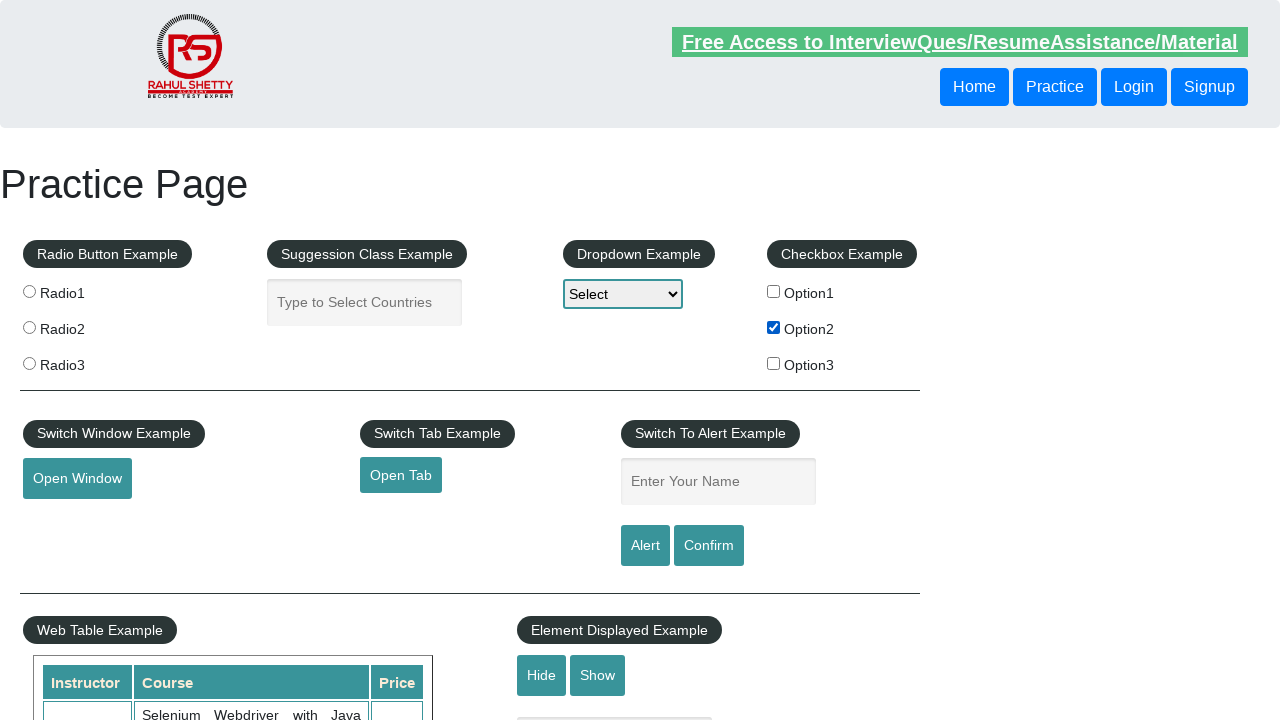

Verified checkbox with value 'option2' is selected
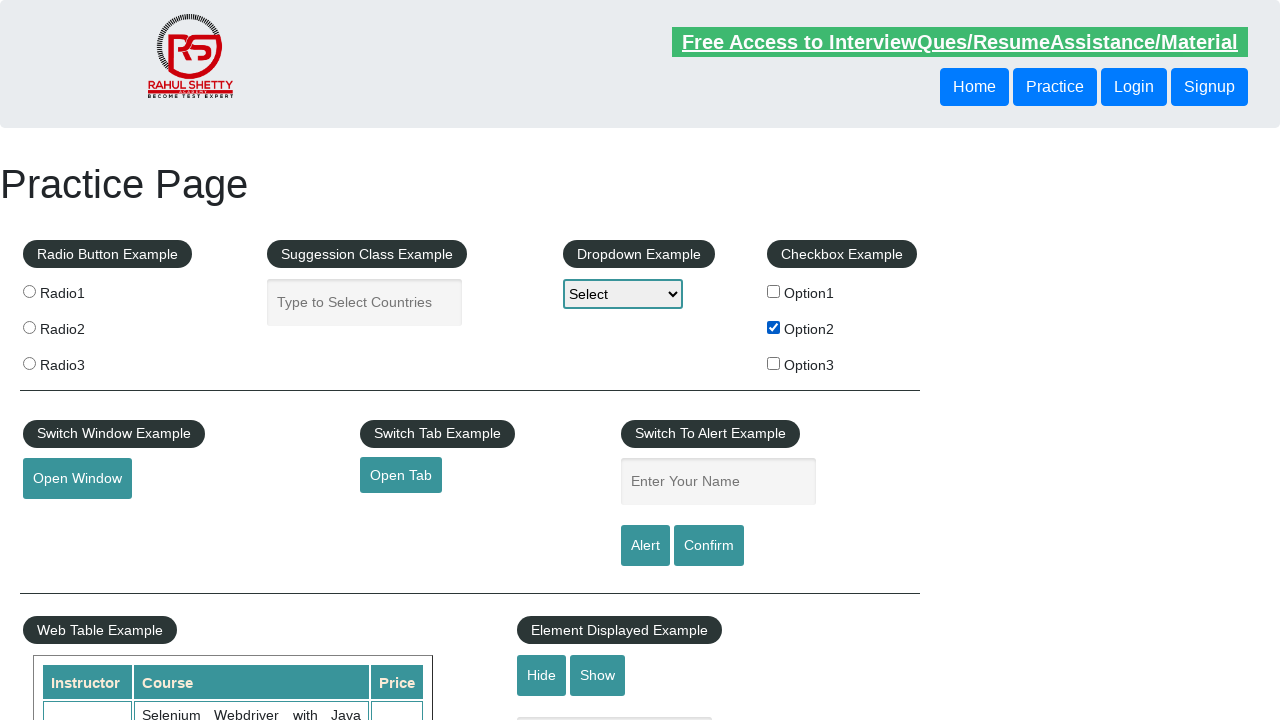

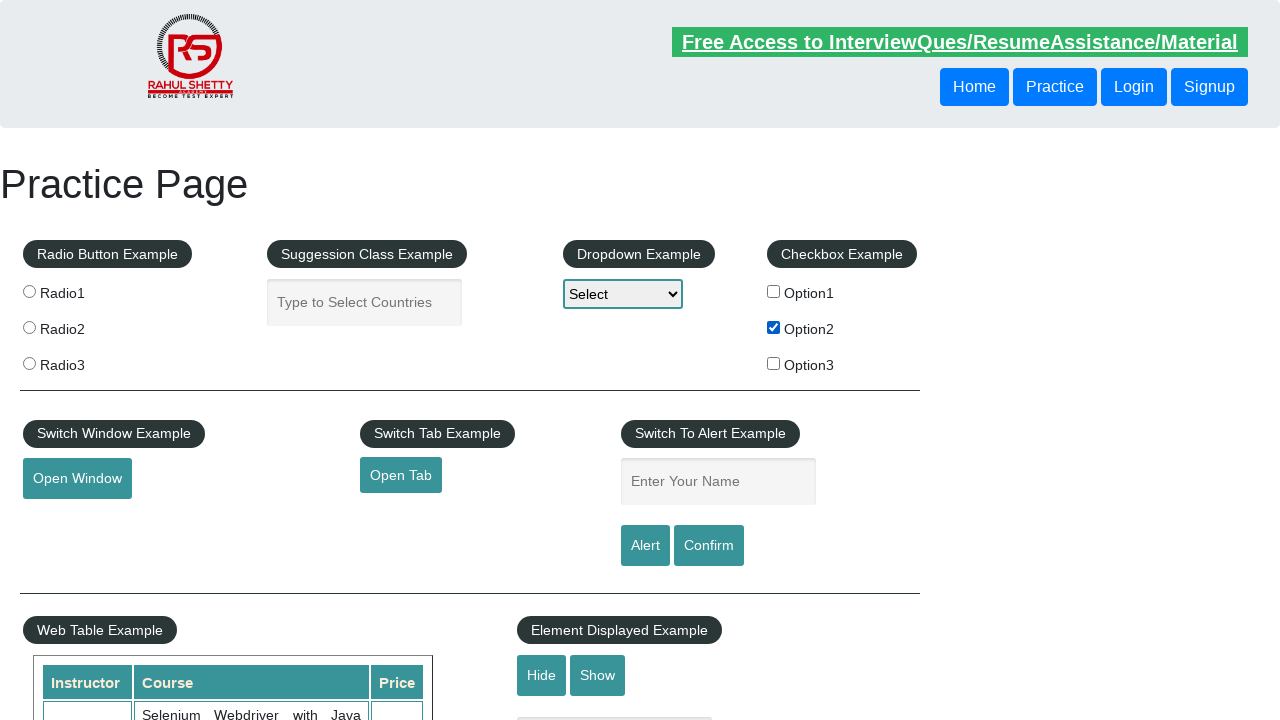